Solves a mathematical challenge by extracting a value from an element attribute, calculating a result, and submitting the form with checkbox and radio button selections

Starting URL: http://suninjuly.github.io/get_attribute.html

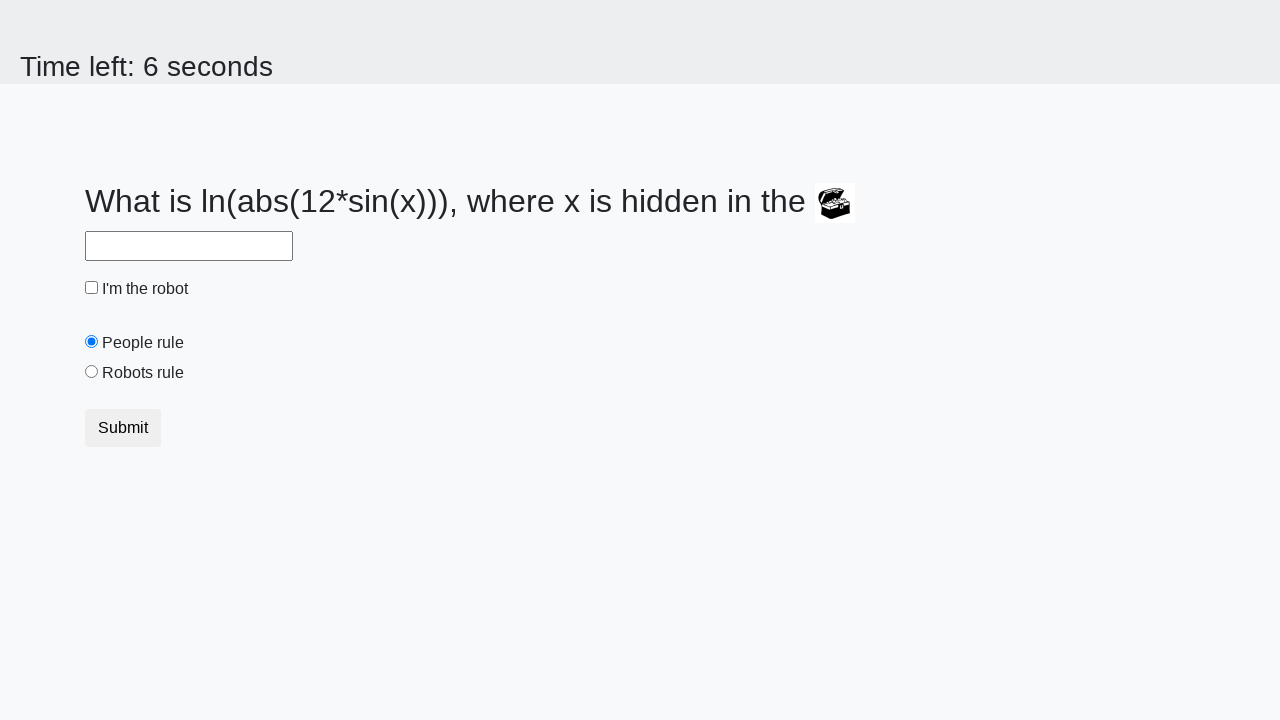

Located the treasure element with ID 'treasure'
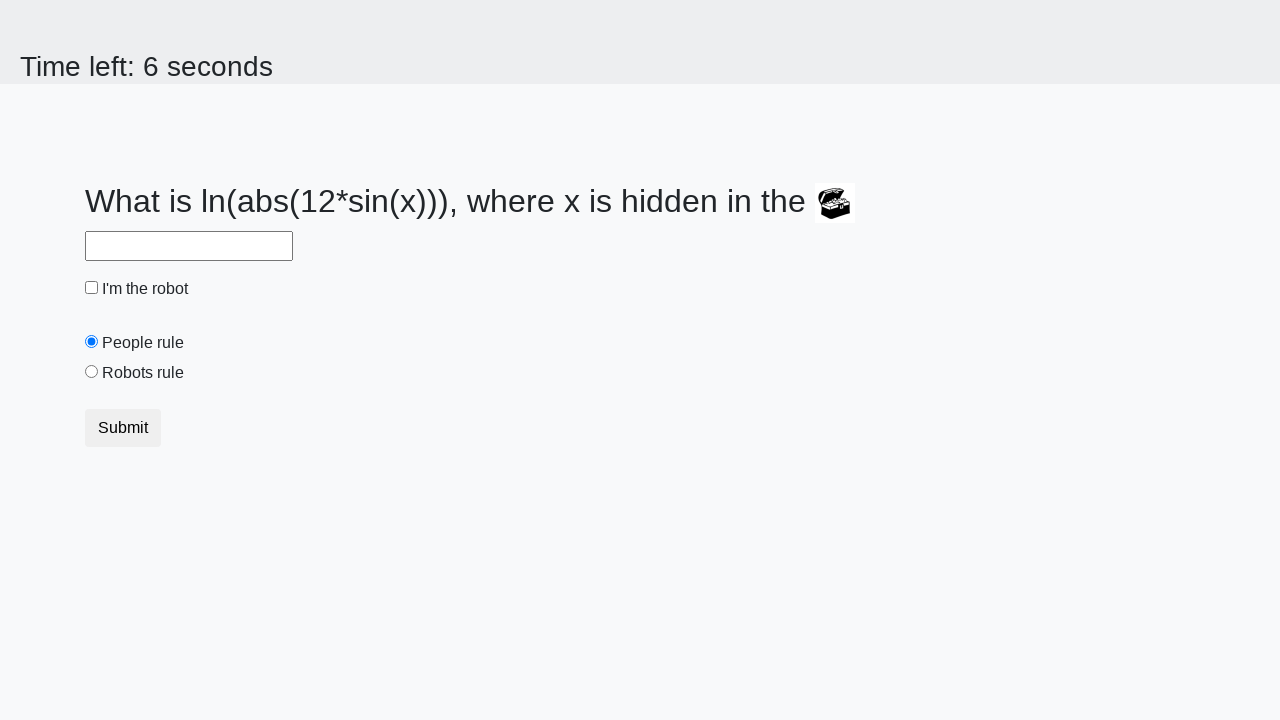

Extracted 'valuex' attribute value from treasure element: 638
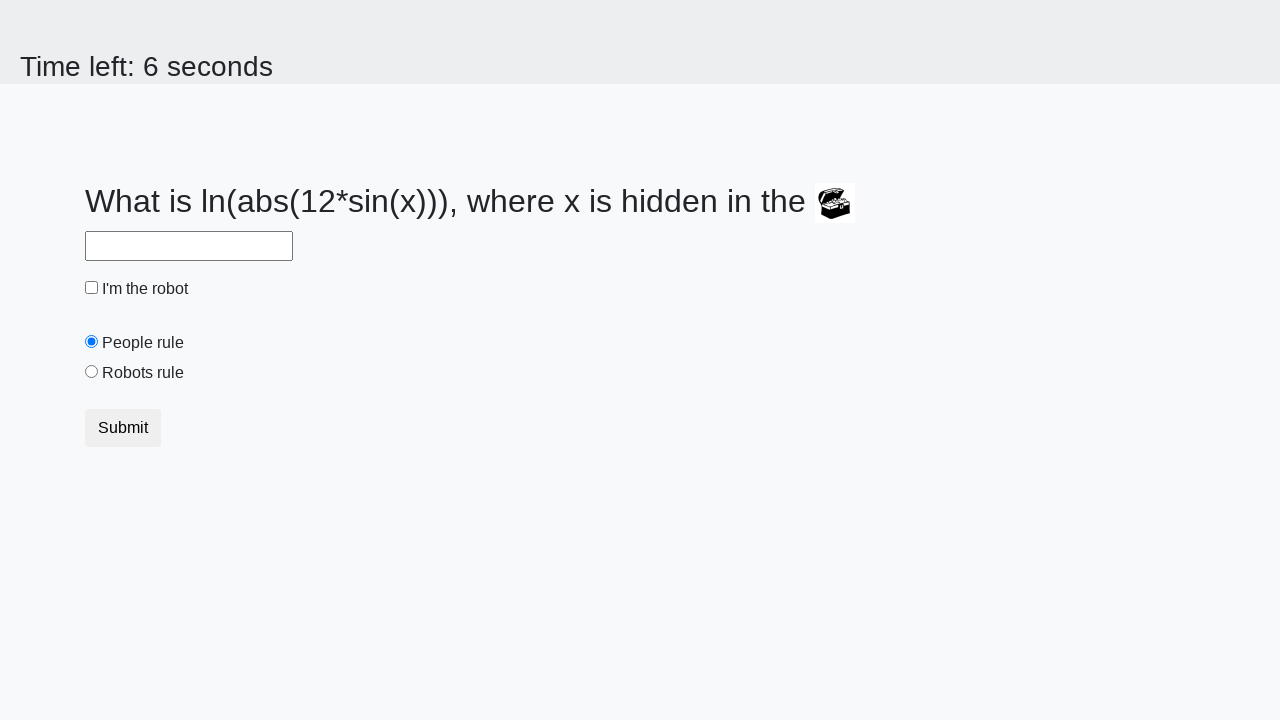

Calculated mathematical result using formula: 1.1140196890814753
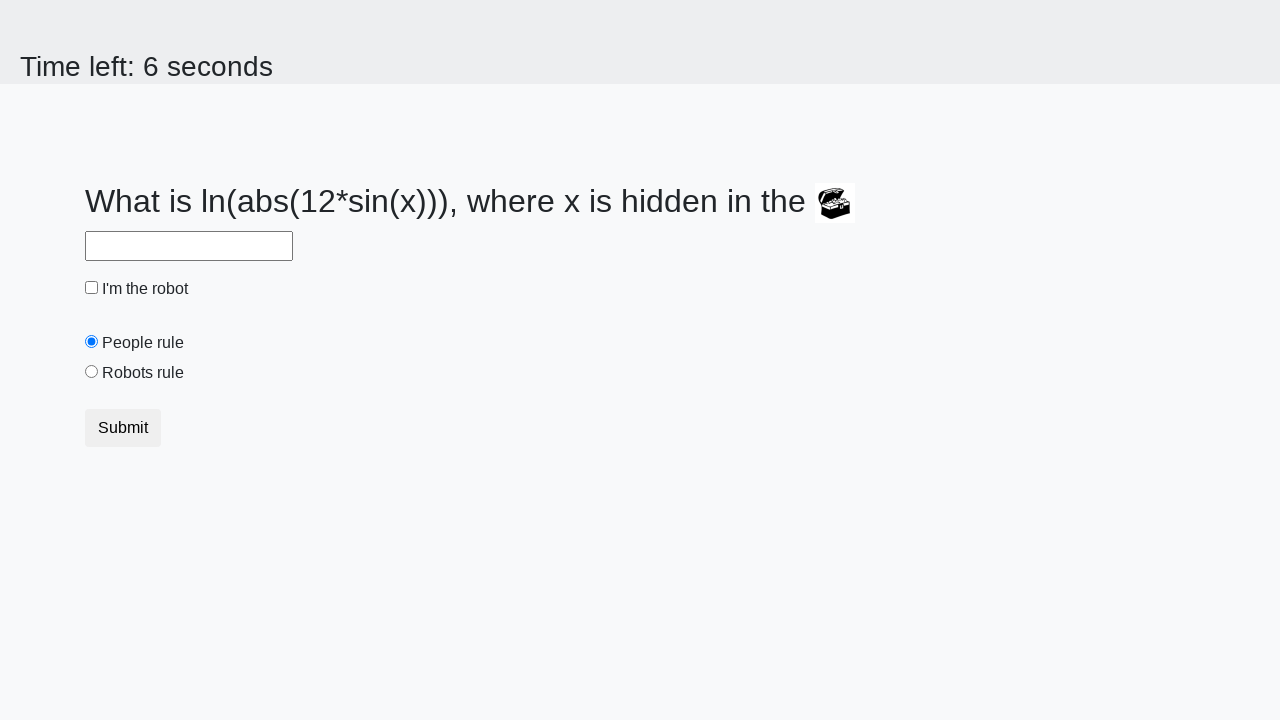

Filled answer input field with calculated value: 1.1140196890814753 on [type="text"]
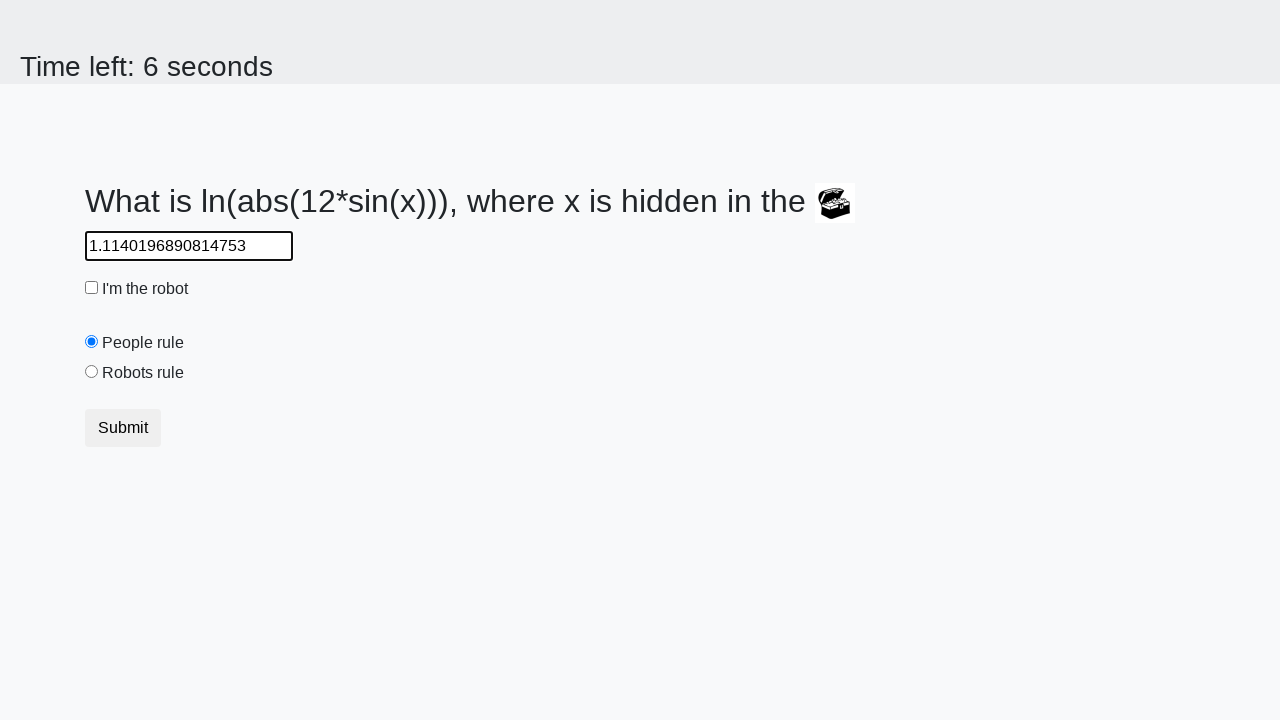

Checked the robot checkbox at (92, 288) on #robotCheckbox
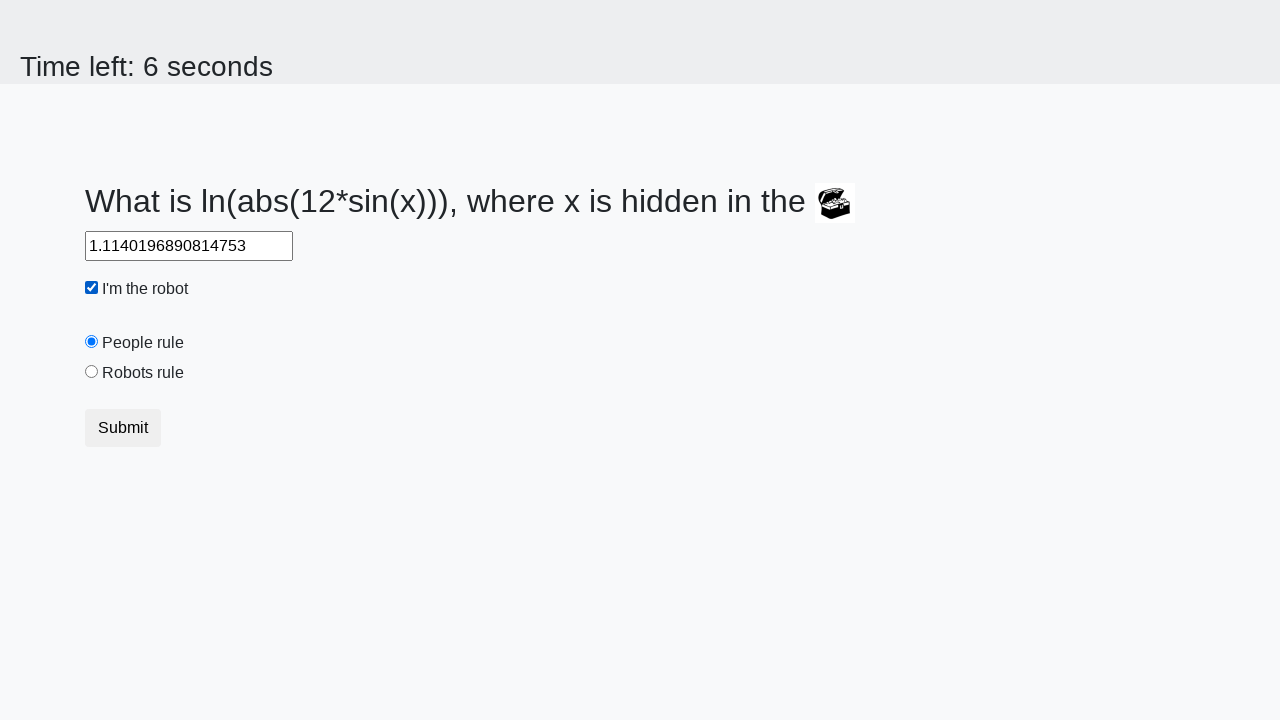

Selected the robots rule radio button at (92, 372) on #robotsRule
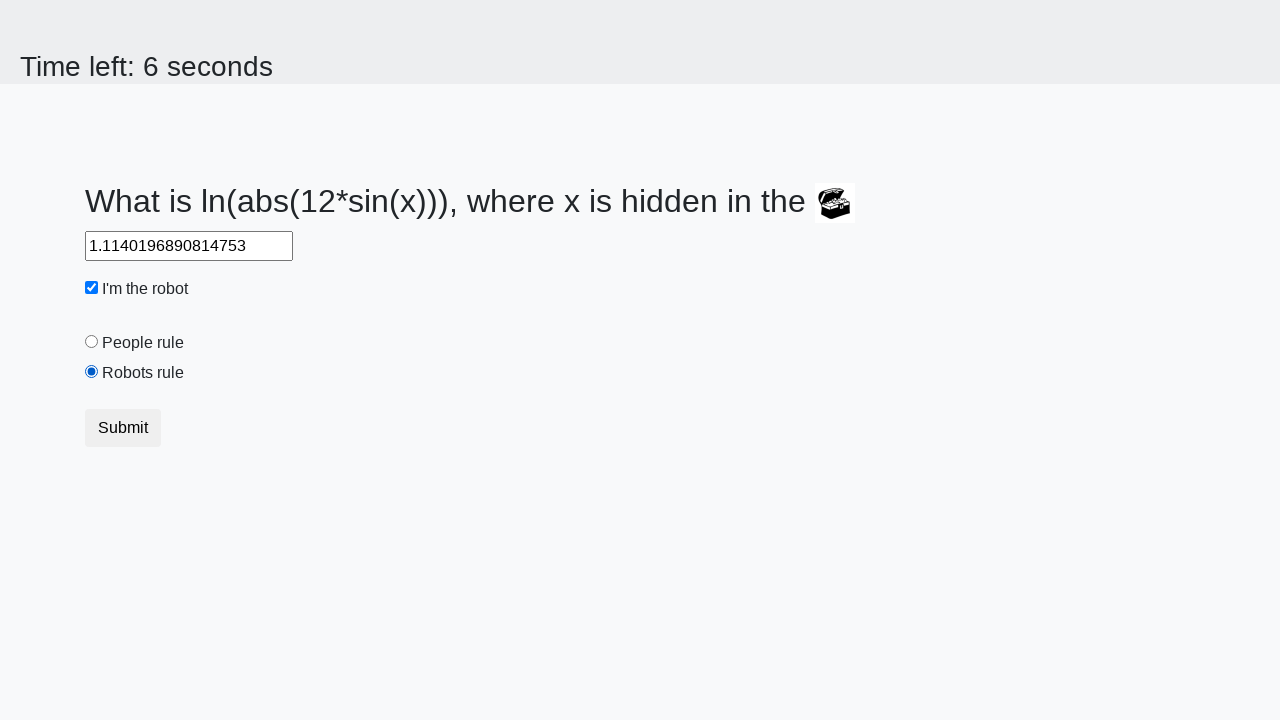

Clicked the submit button to submit the form at (123, 428) on .btn
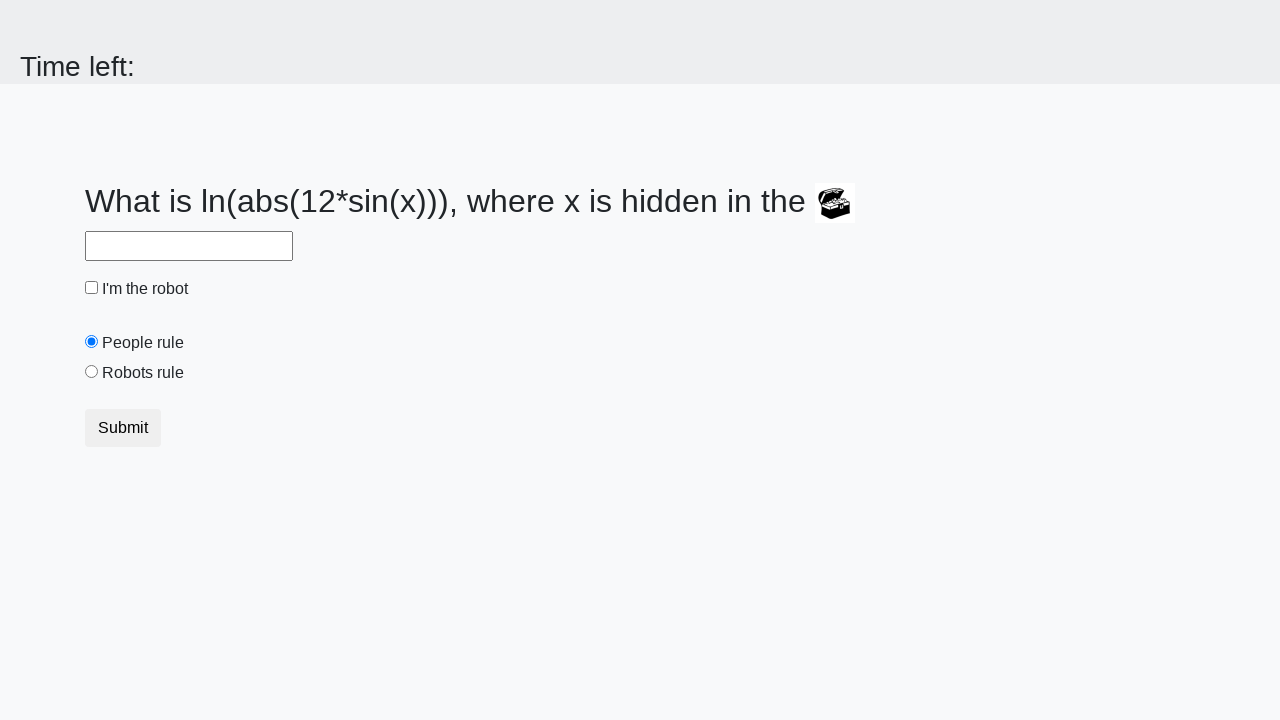

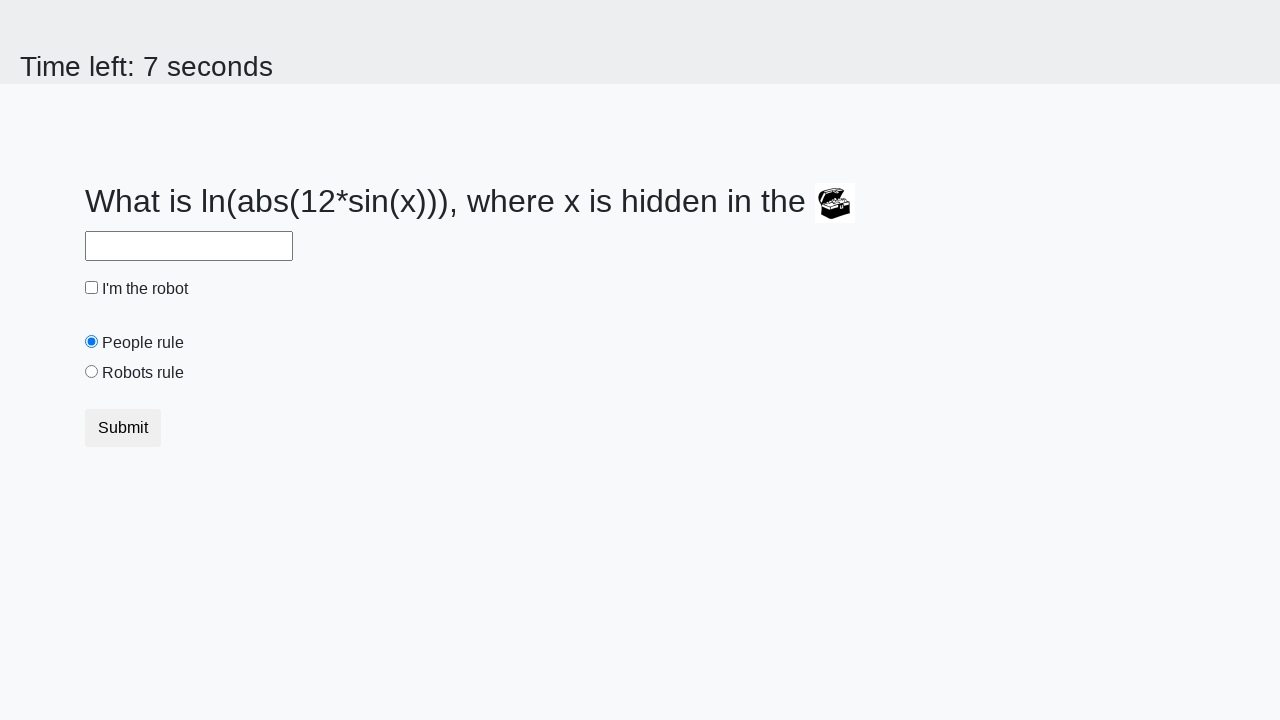